Creates a todo item "Research Playwright test automation framework", marks it complete, and verifies it moves from Active to Completed list

Starting URL: https://todomvc.com/examples/react/dist/#/

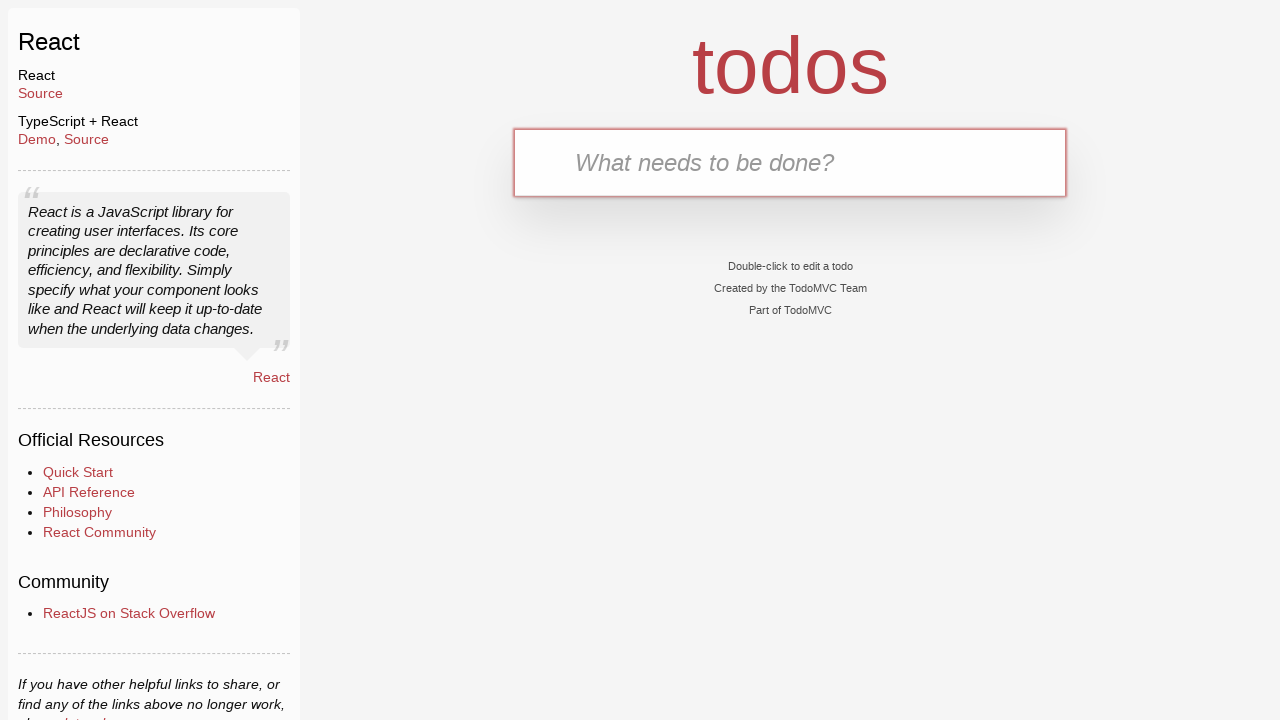

Filled todo input with 'Research Playwright test automation framework' on input.new-todo[data-testid="text-input"]
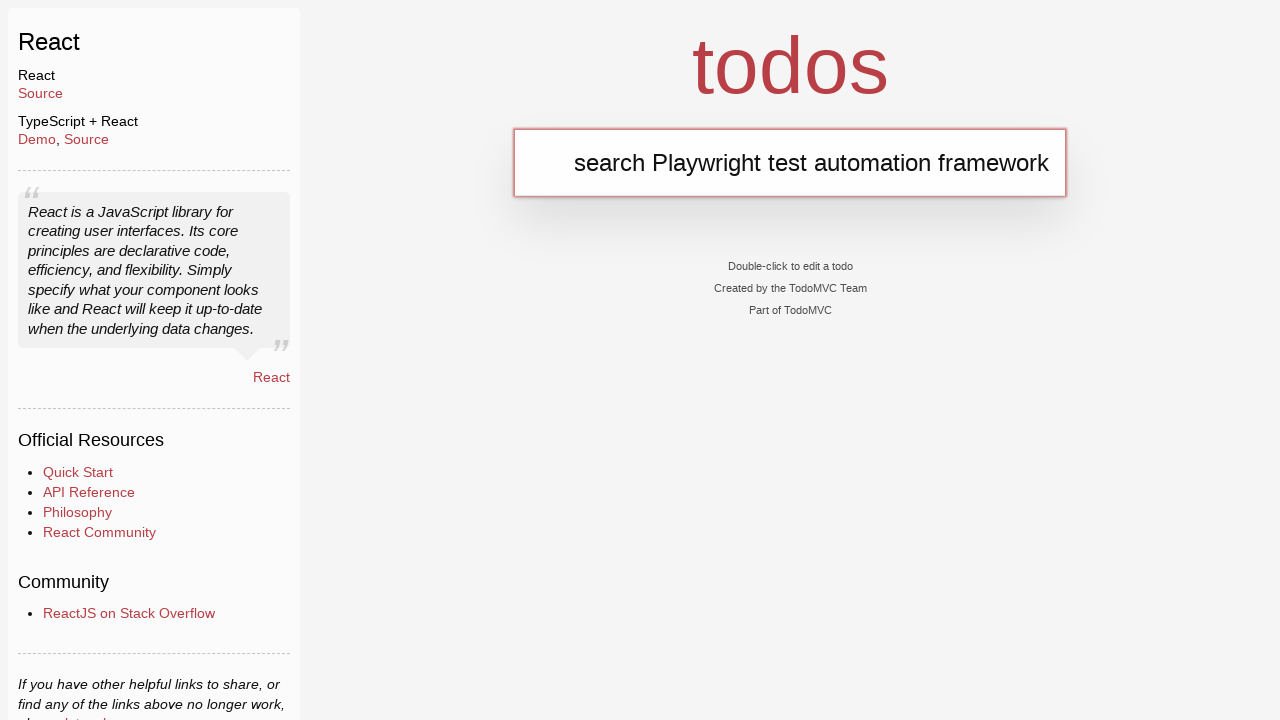

Pressed Enter to create the todo item
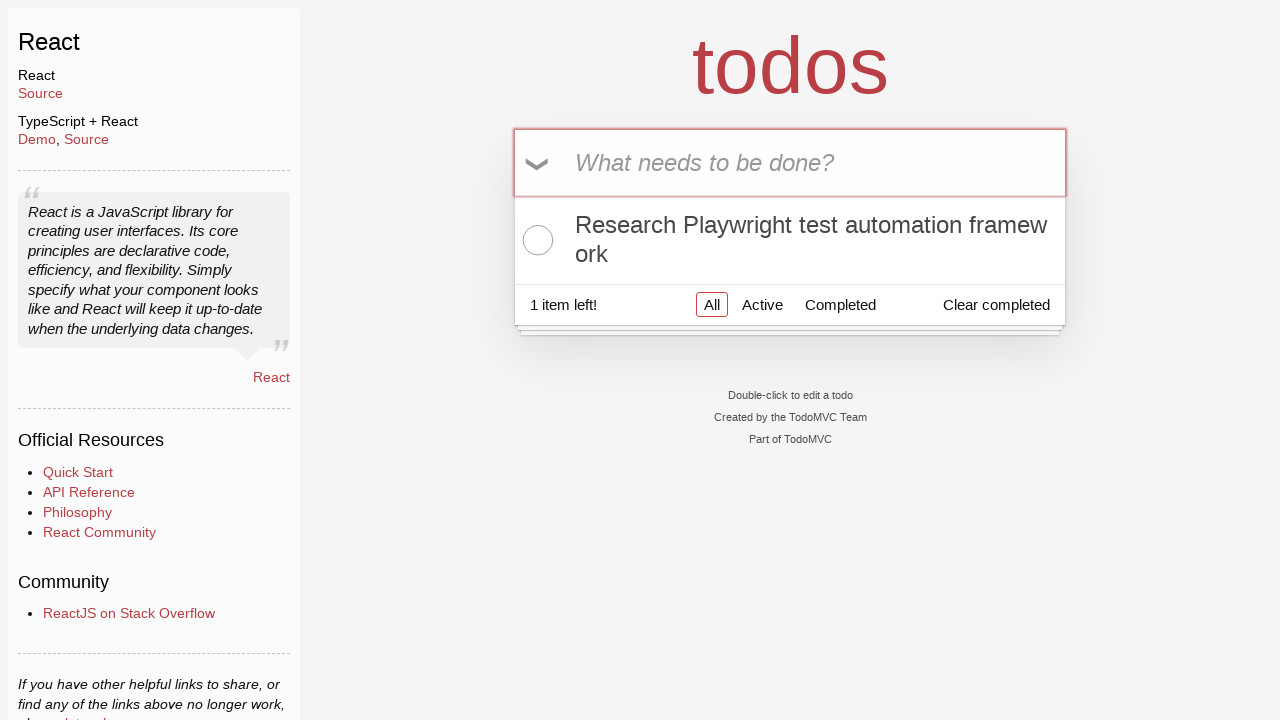

Todo input field is ready for next entry
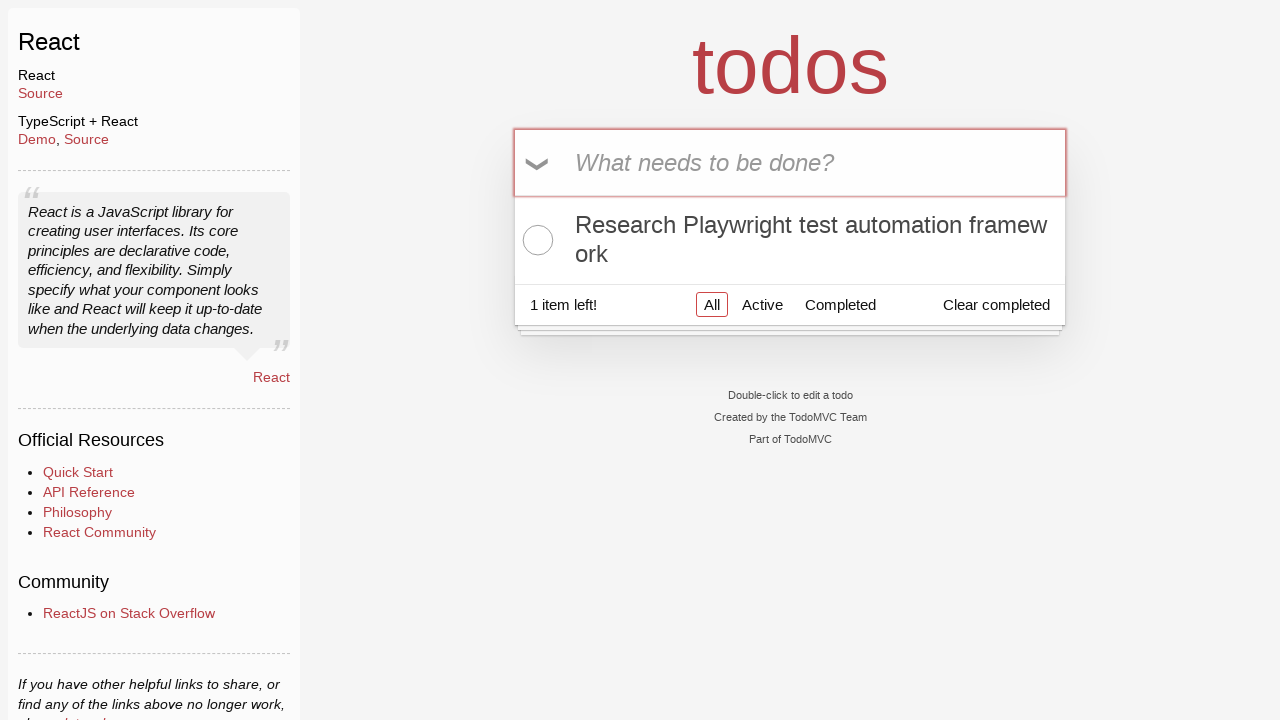

Navigated to Active todos view at (762, 304) on a[href="#/active"]
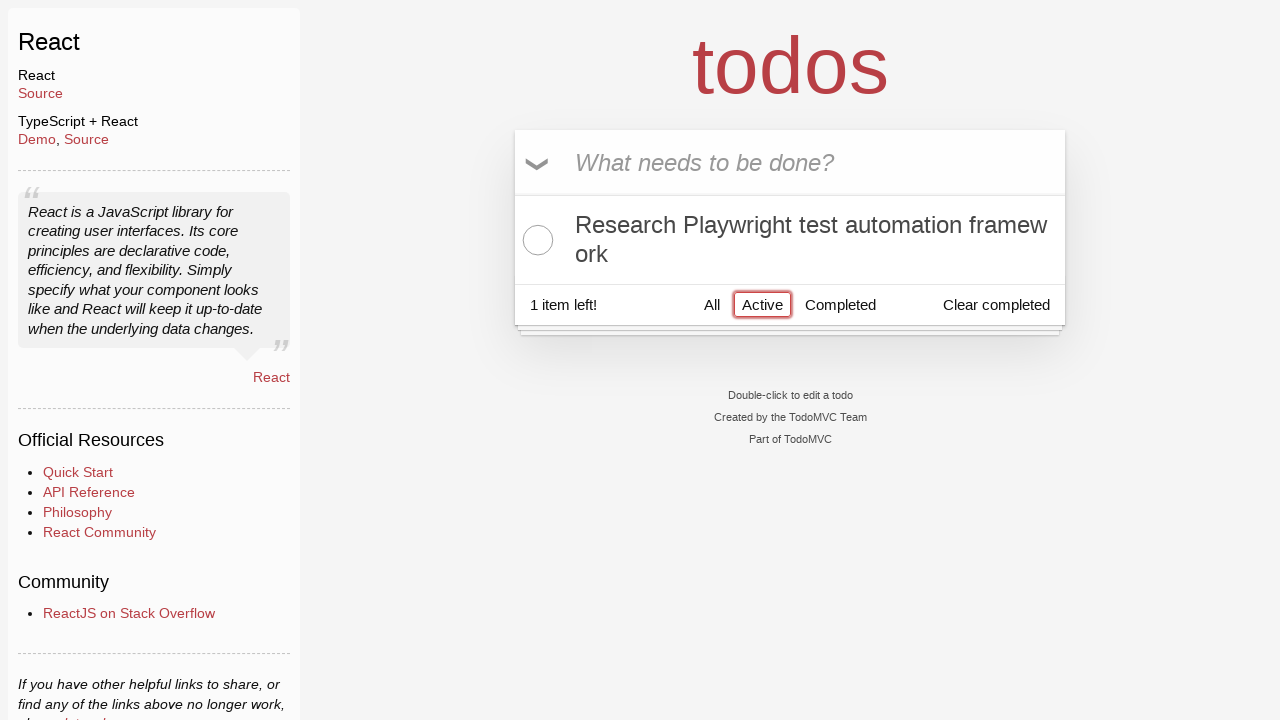

Marked todo item as completed by clicking checkbox at (535, 240) on input[type="checkbox"][data-testid="todo-item-toggle"]
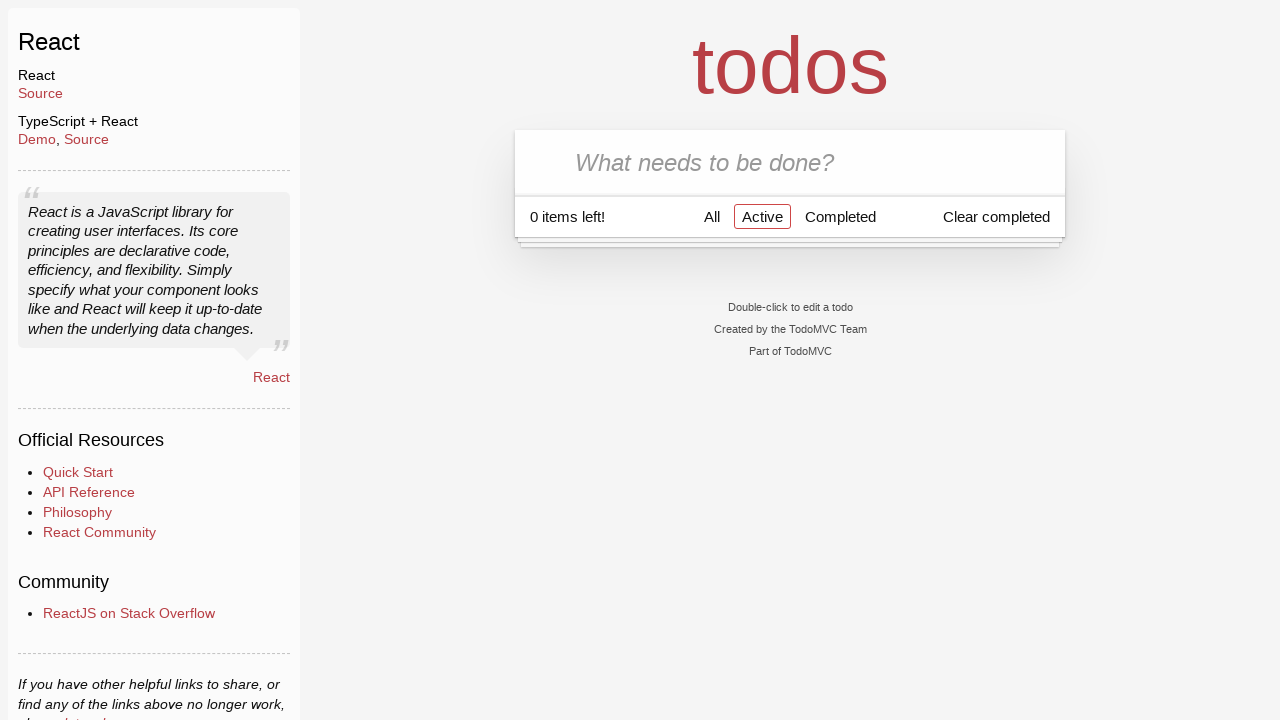

Navigated to Completed todos view at (840, 216) on a[href="#/completed"]
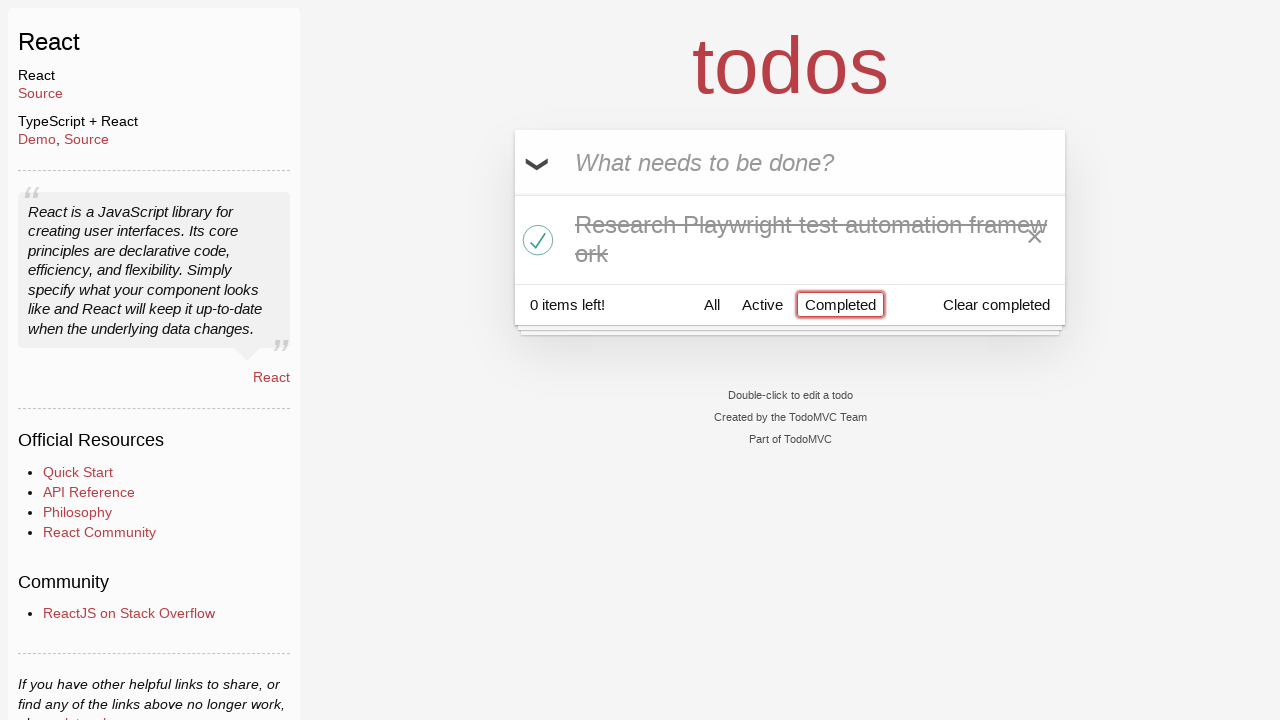

Confirmed that completed todo item appears in Completed list
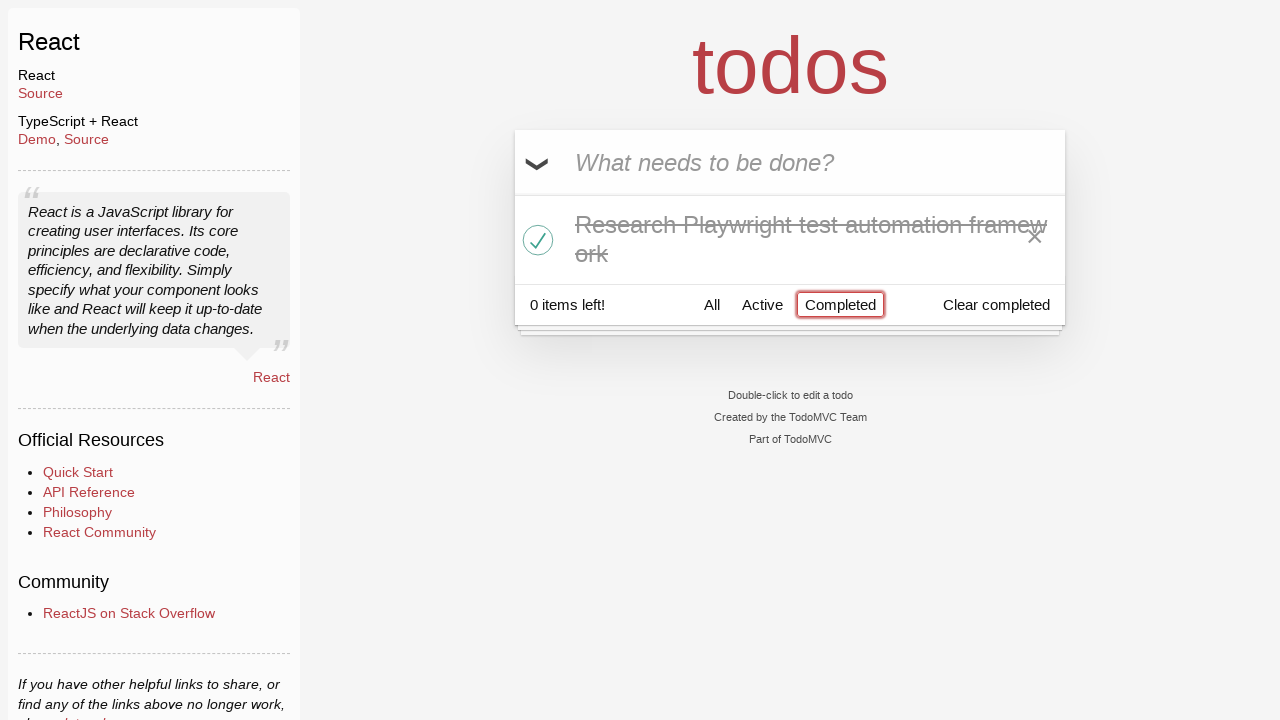

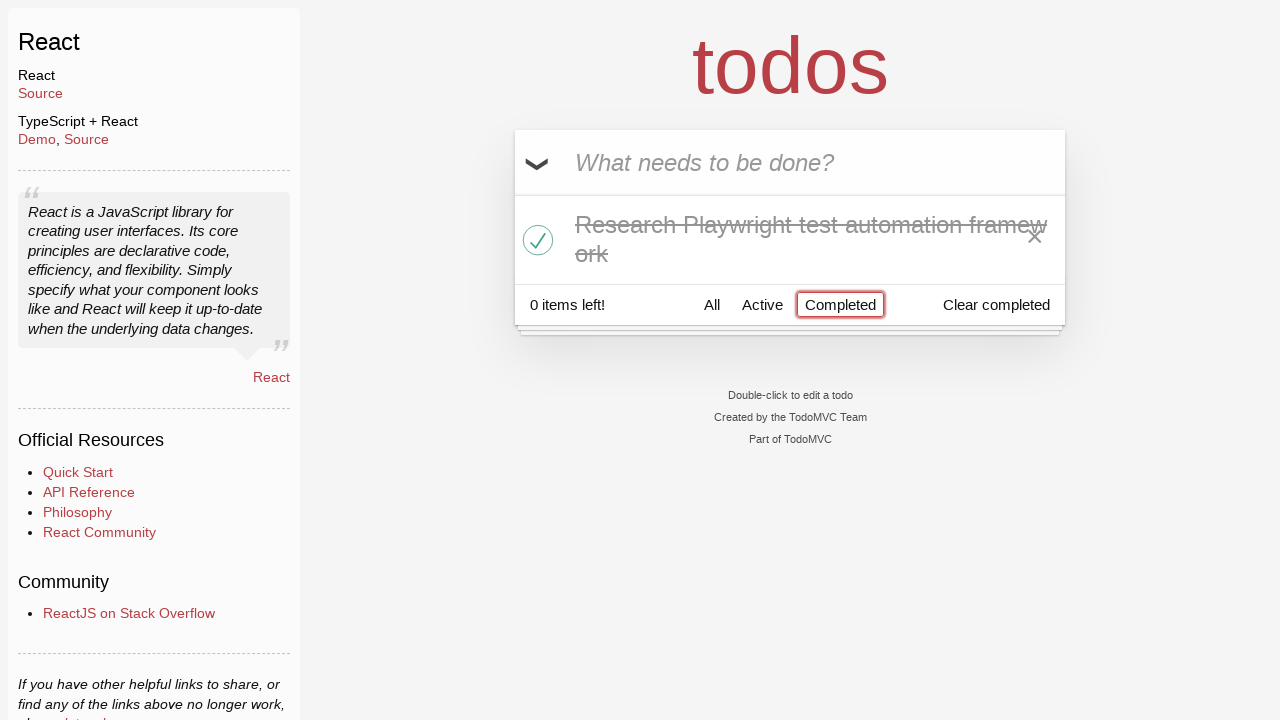